Navigates to Dropbox homepage and verifies the page loads successfully

Starting URL: https://dropbox.com/

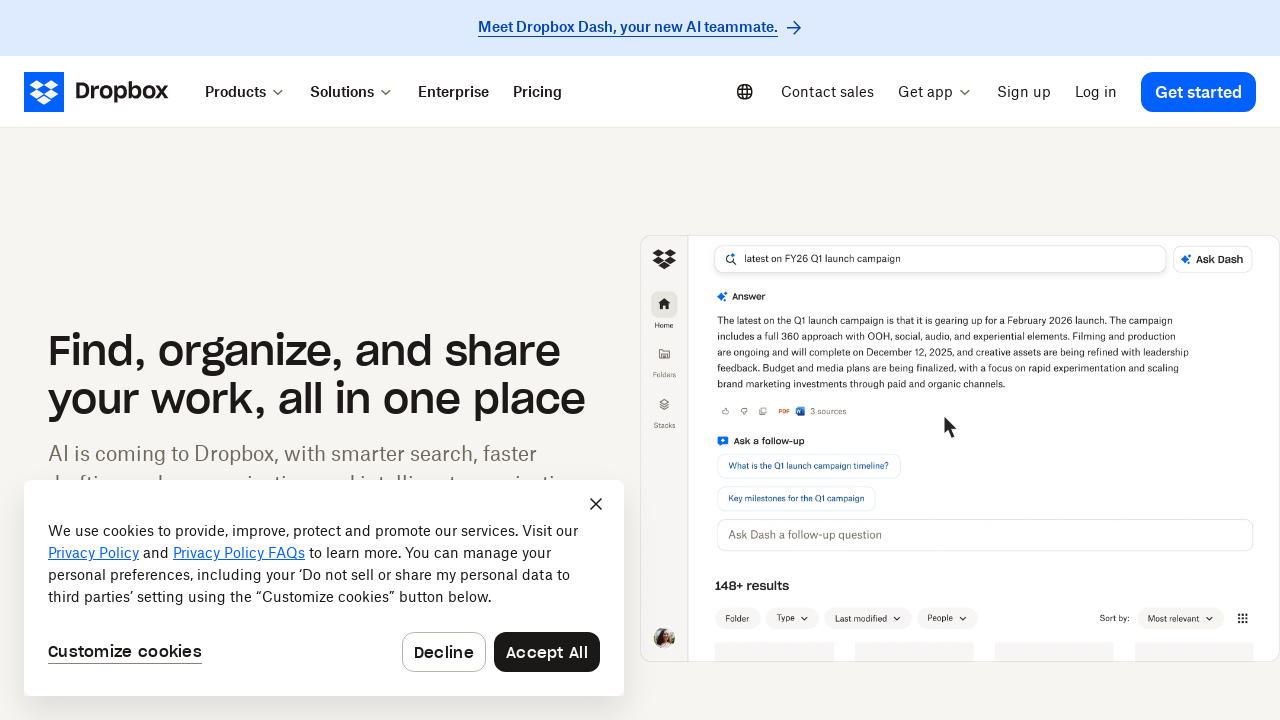

Waited for page DOM content to load
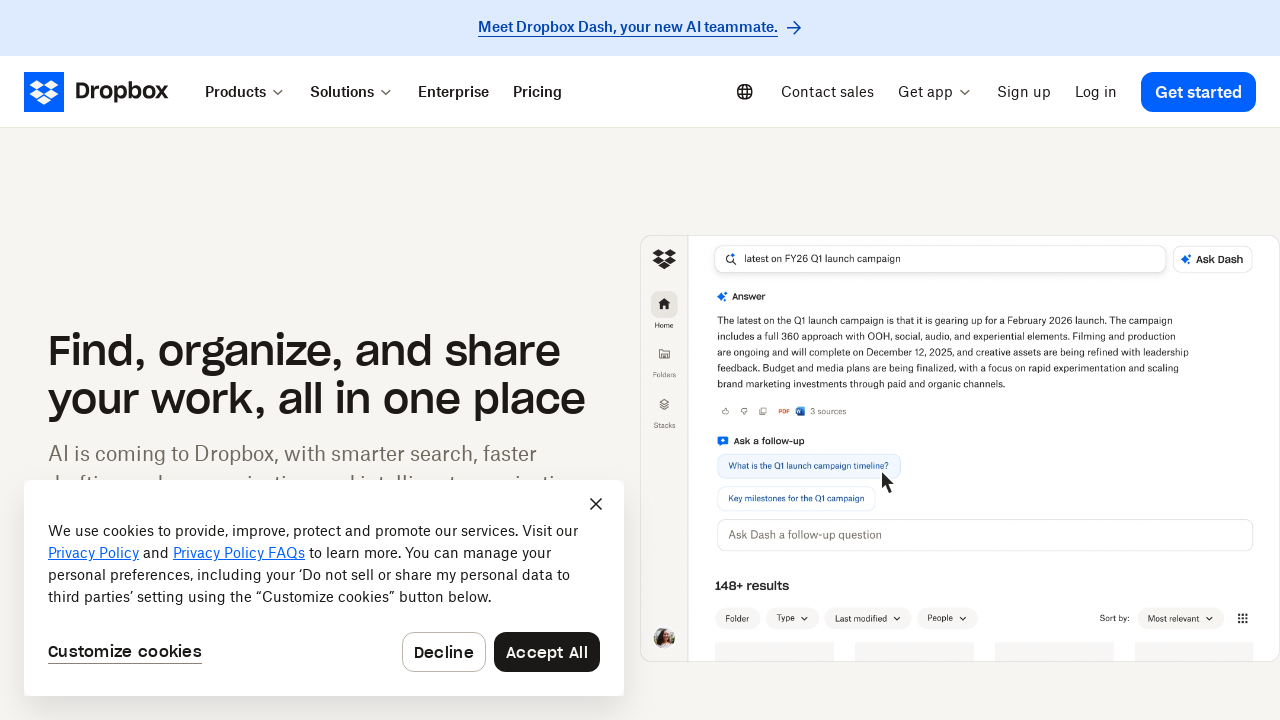

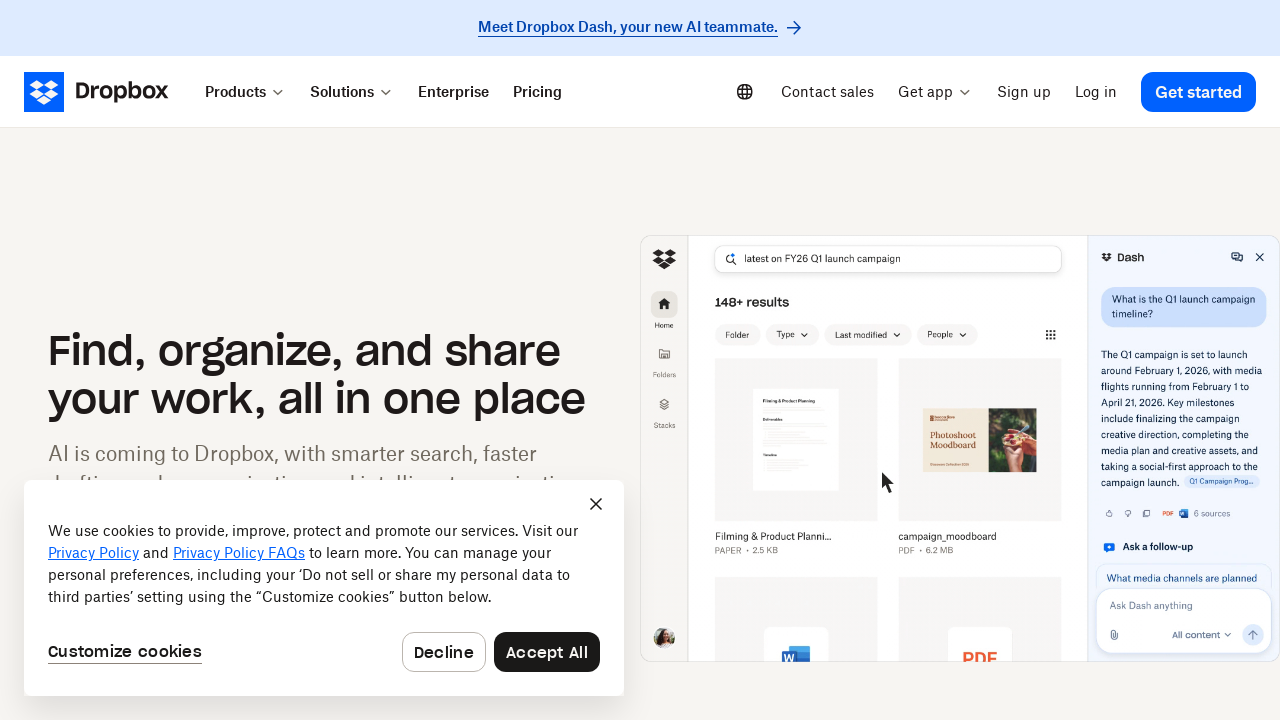